Tests e-commerce checkout flow including login, sorting products by price, adding items to cart, and completing checkout with customer information

Starting URL: https://www.saucedemo.com/

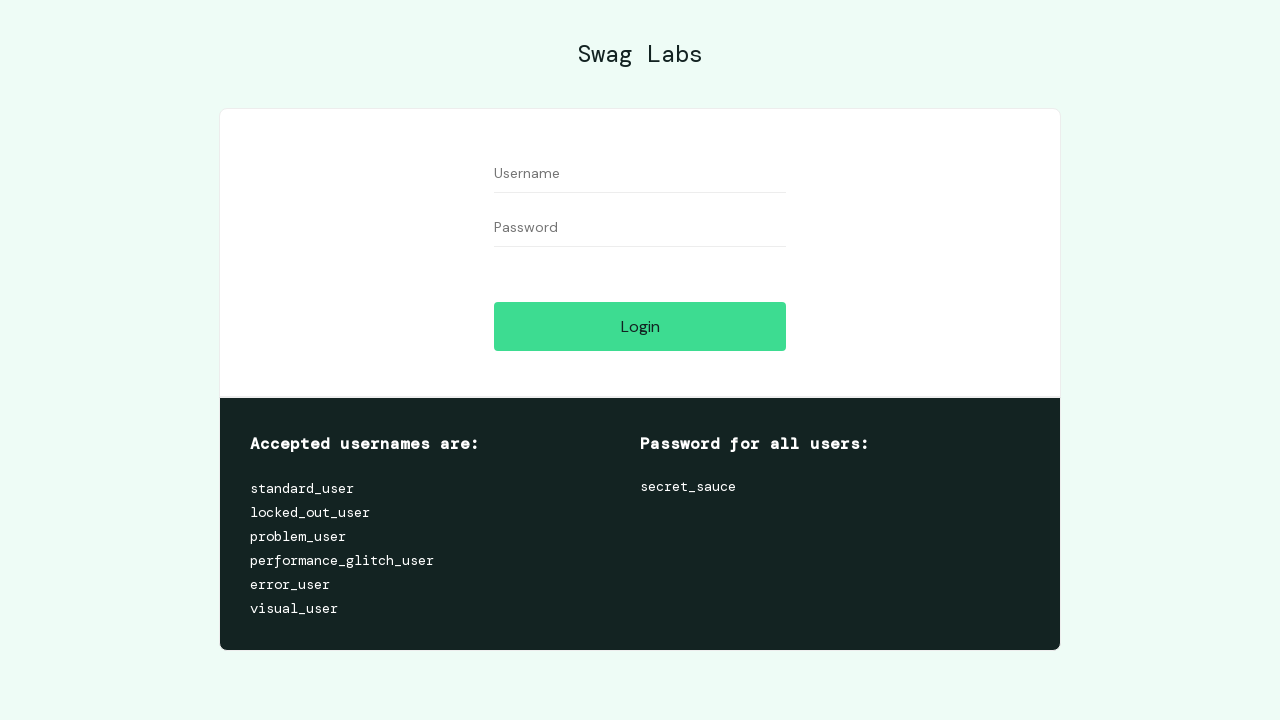

Filled username field with 'standard_user' on input[data-test='username']
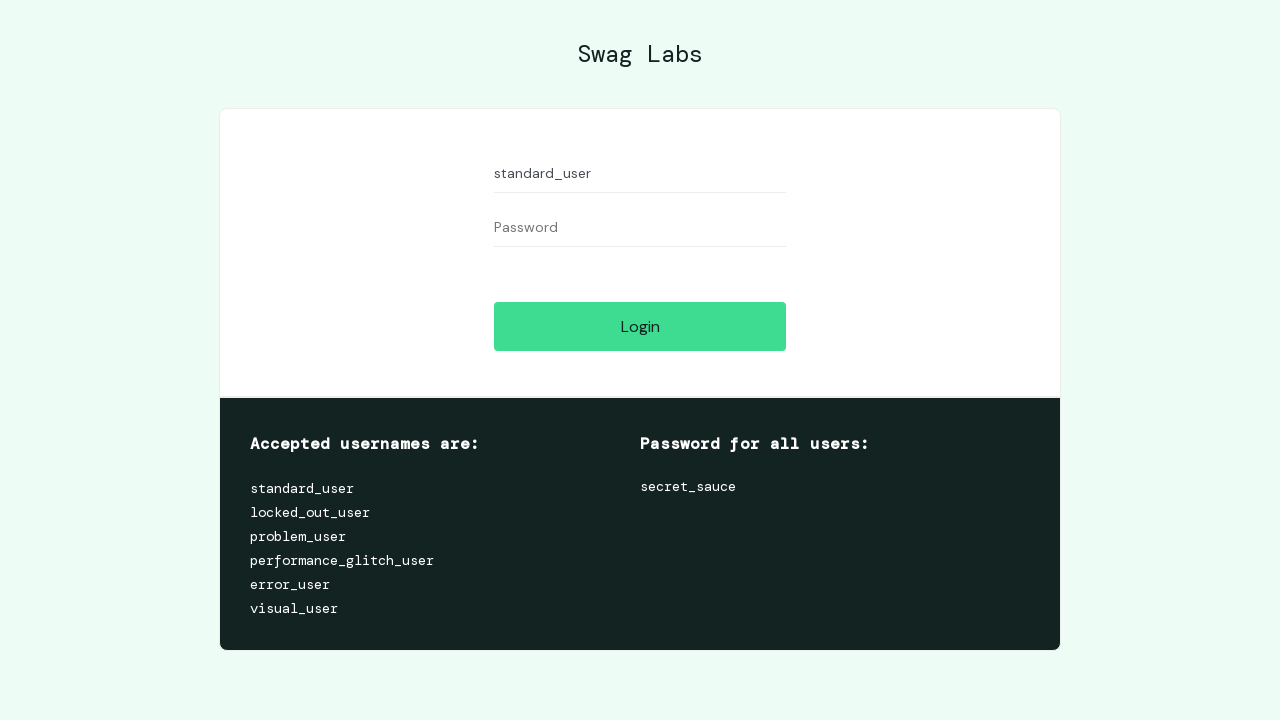

Filled password field with 'secret_sauce' on input[data-test='password']
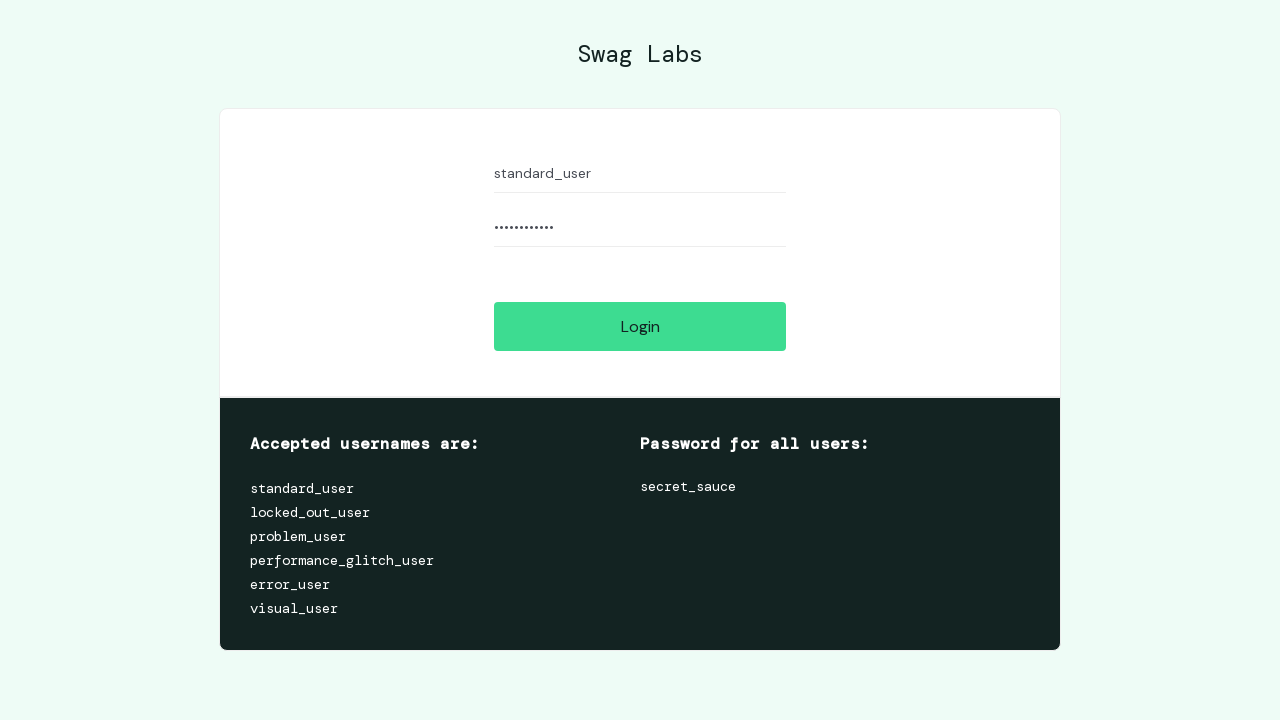

Clicked login button at (640, 326) on input[data-test='login-button']
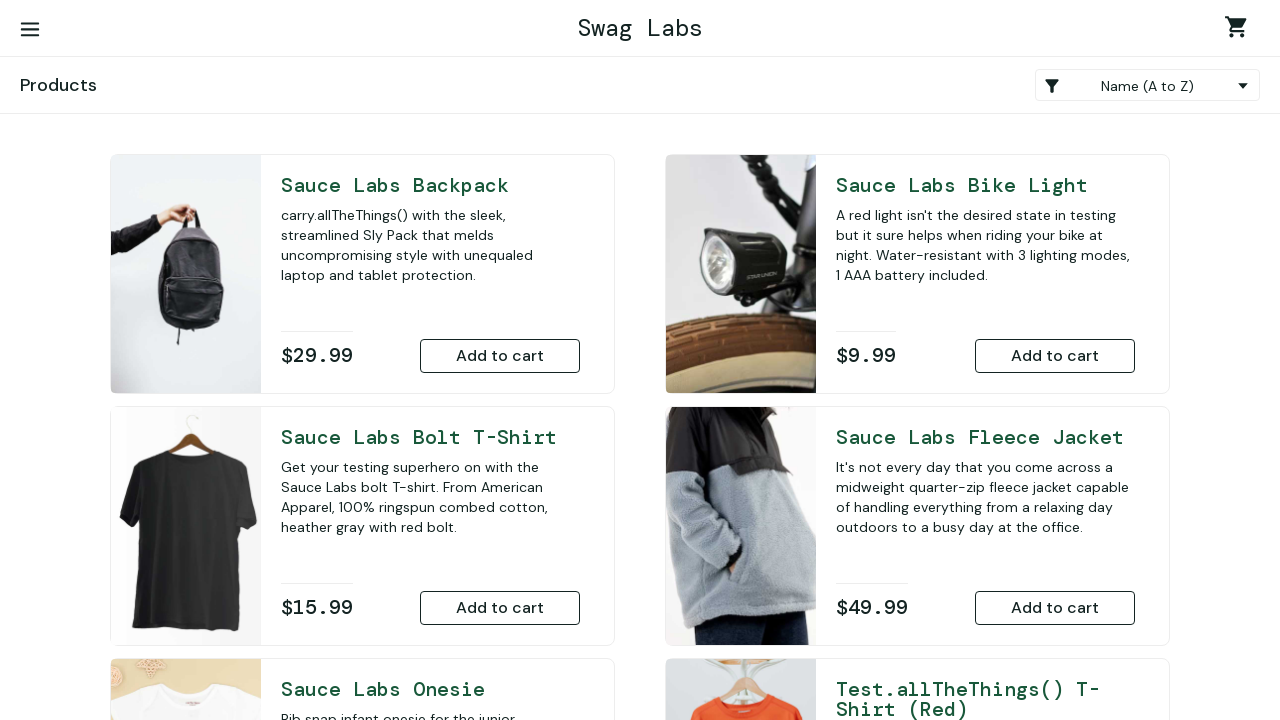

Products page loaded with inventory list visible
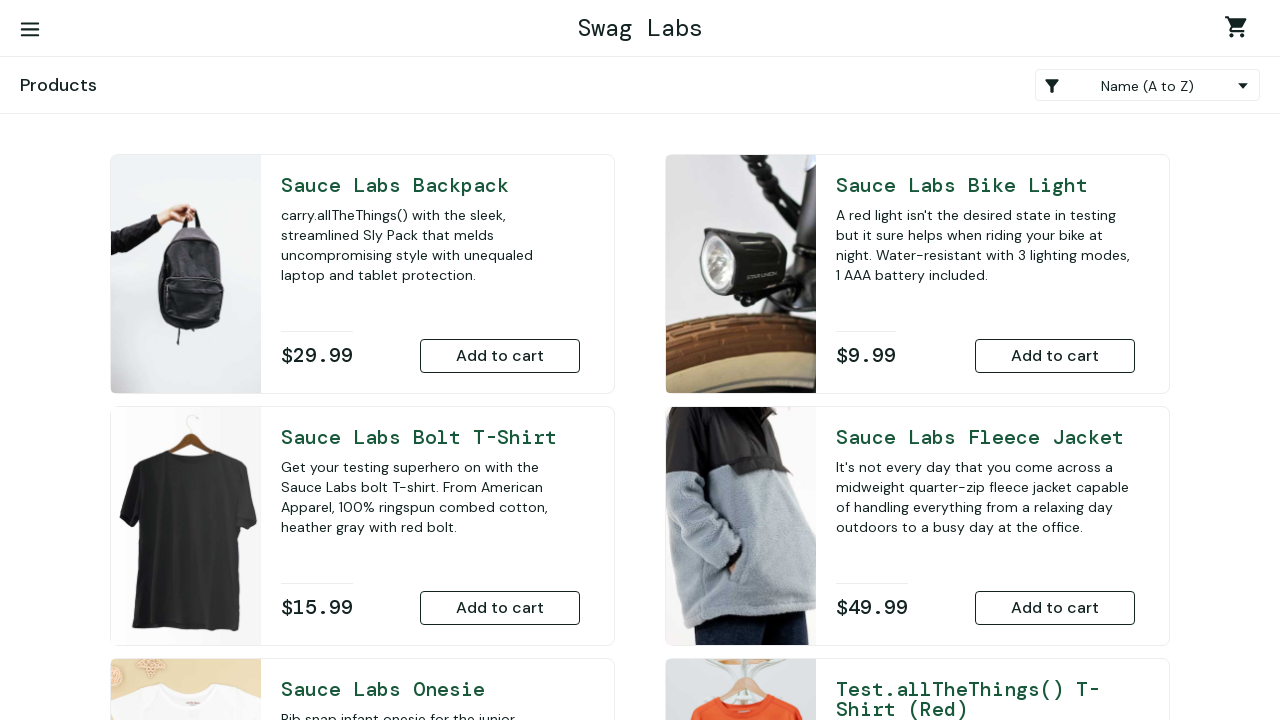

Sorted products alphabetically by name (A to Z) on select.product_sort_container
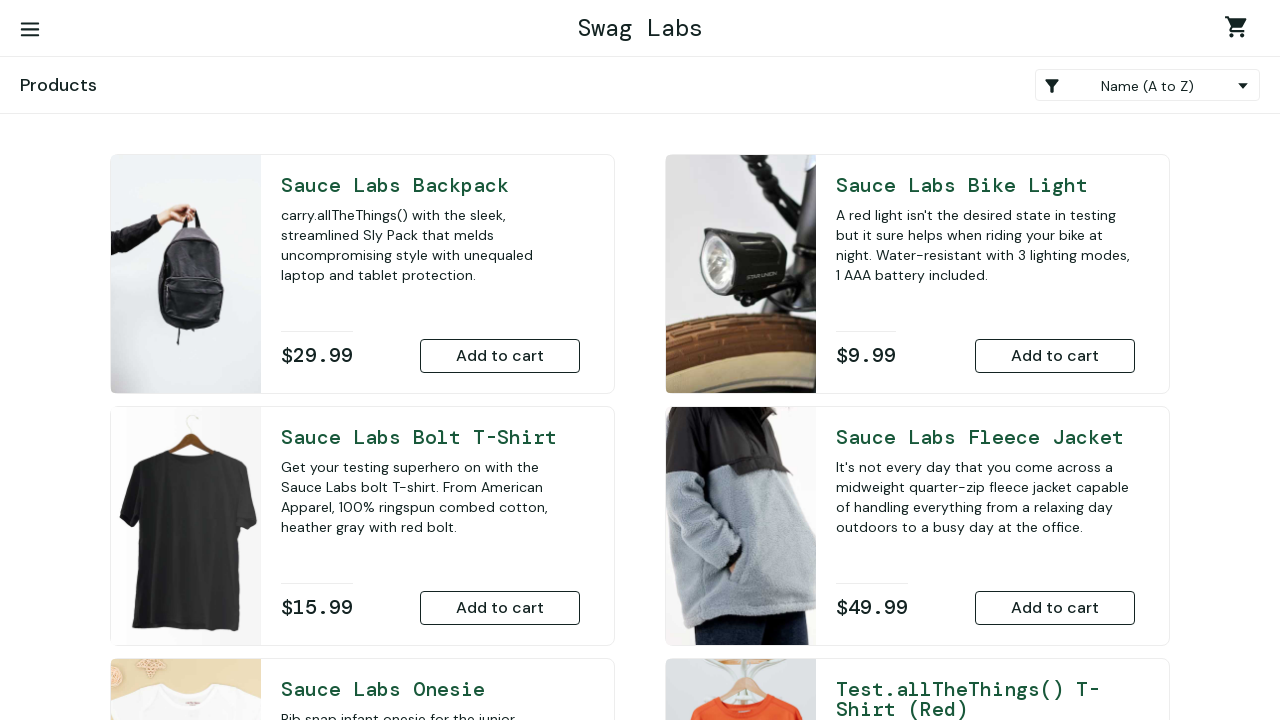

Sorted products by price from low to high on select.product_sort_container
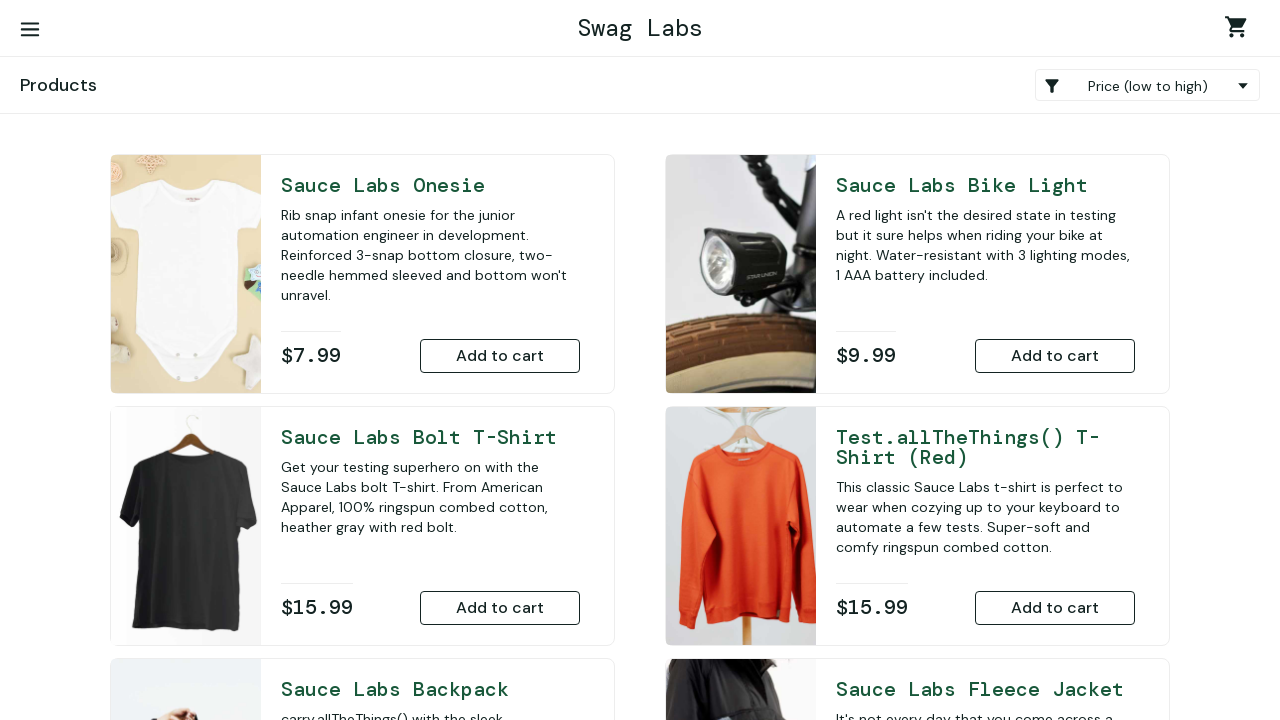

Added first (lowest price) item to cart at (500, 356) on button[data-test^='add-to-cart']:first-of-type
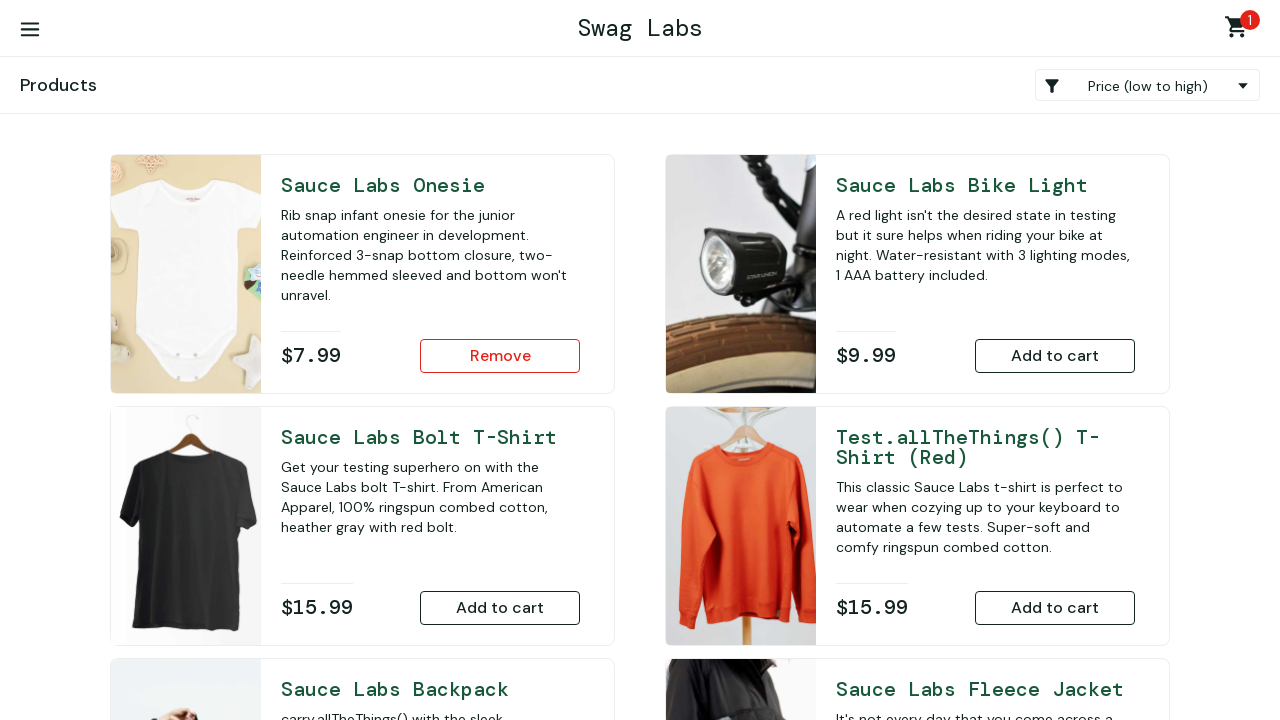

Clicked shopping cart icon to view cart at (1240, 30) on .shopping_cart_link
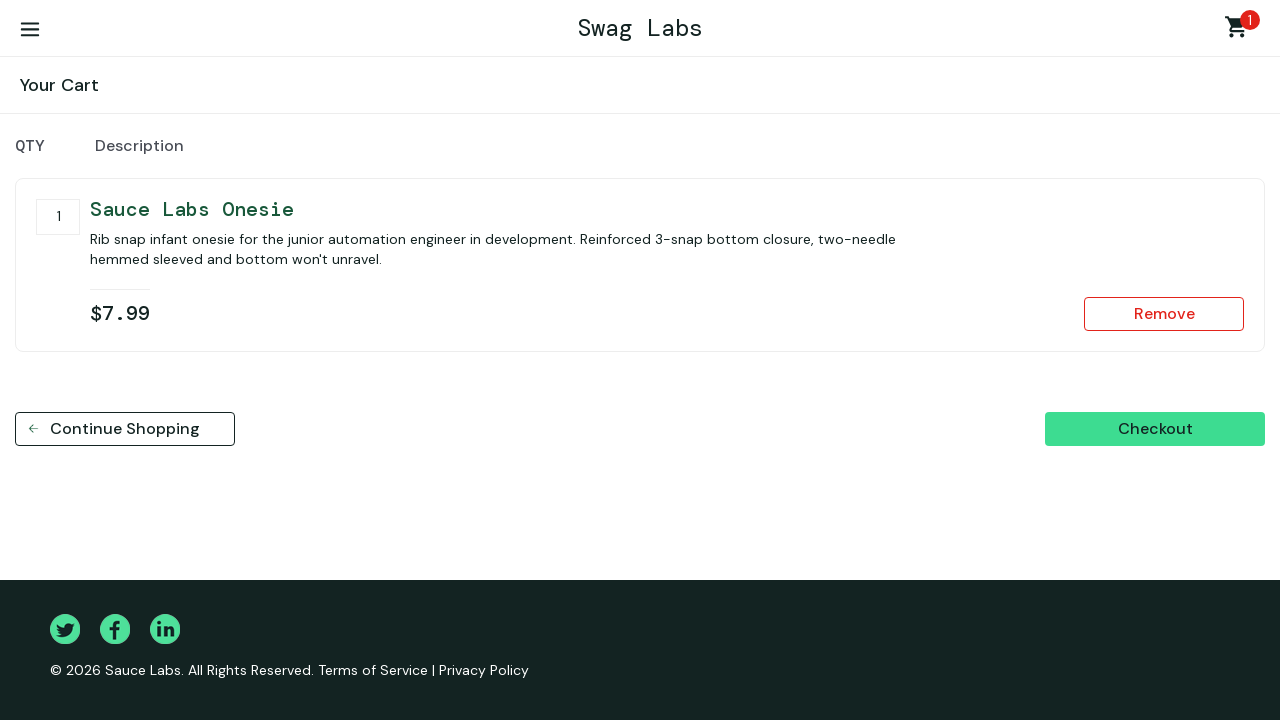

Clicked checkout button to proceed to customer information at (1155, 429) on button[data-test='checkout']
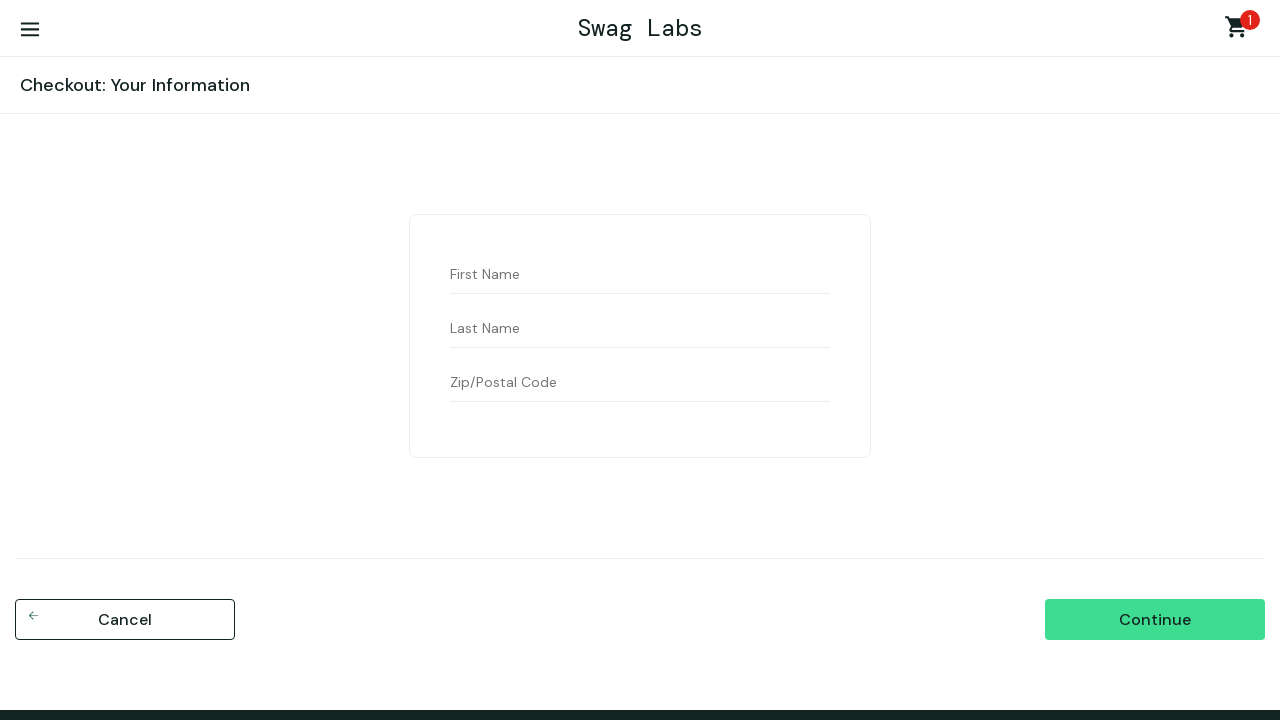

Filled first name field with 'Aman' on input[data-test='firstName']
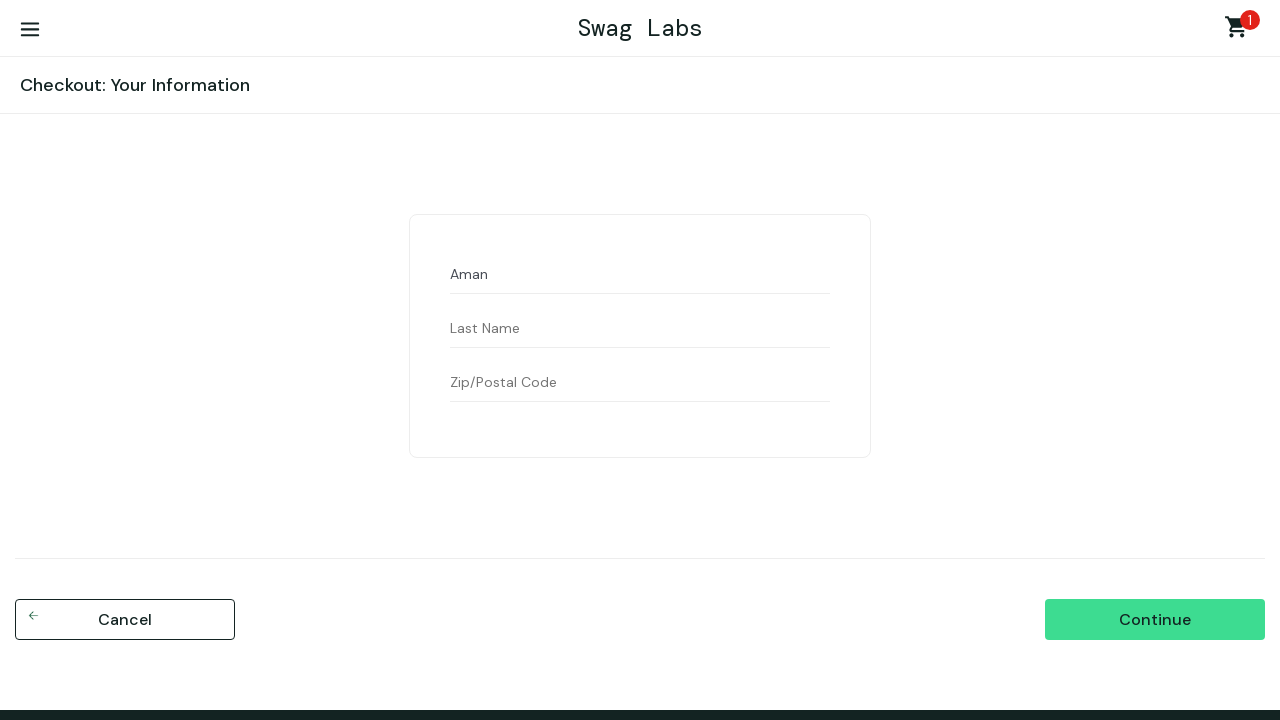

Filled last name field with 'Ahmadyar' on input[data-test='lastName']
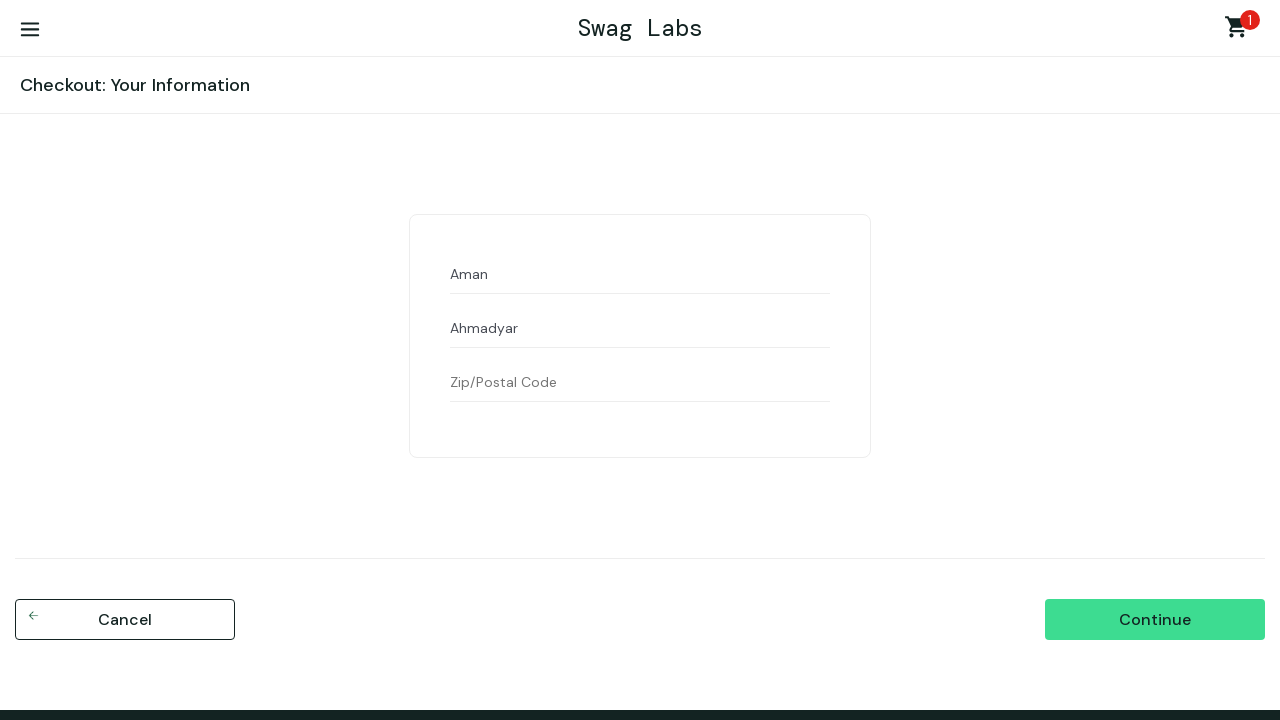

Filled postal code field with '20737' on input[data-test='postalCode']
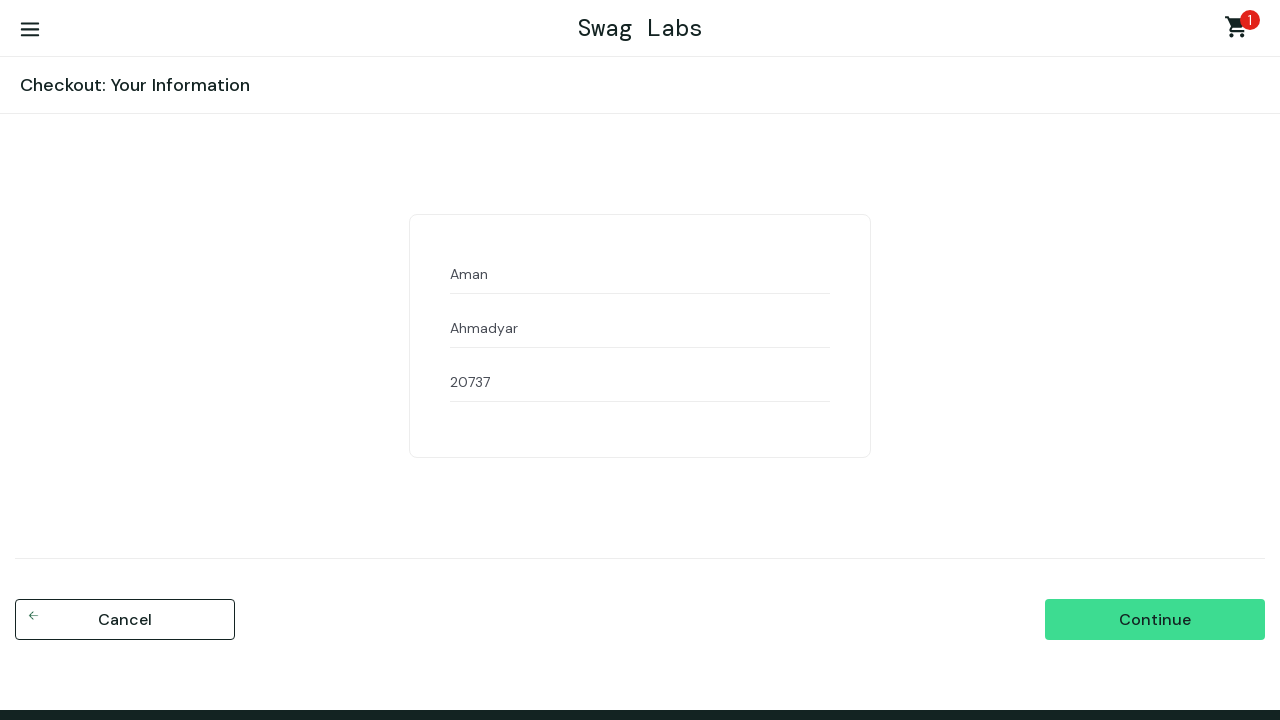

Clicked continue button to proceed to checkout overview at (1155, 620) on input[data-test='continue']
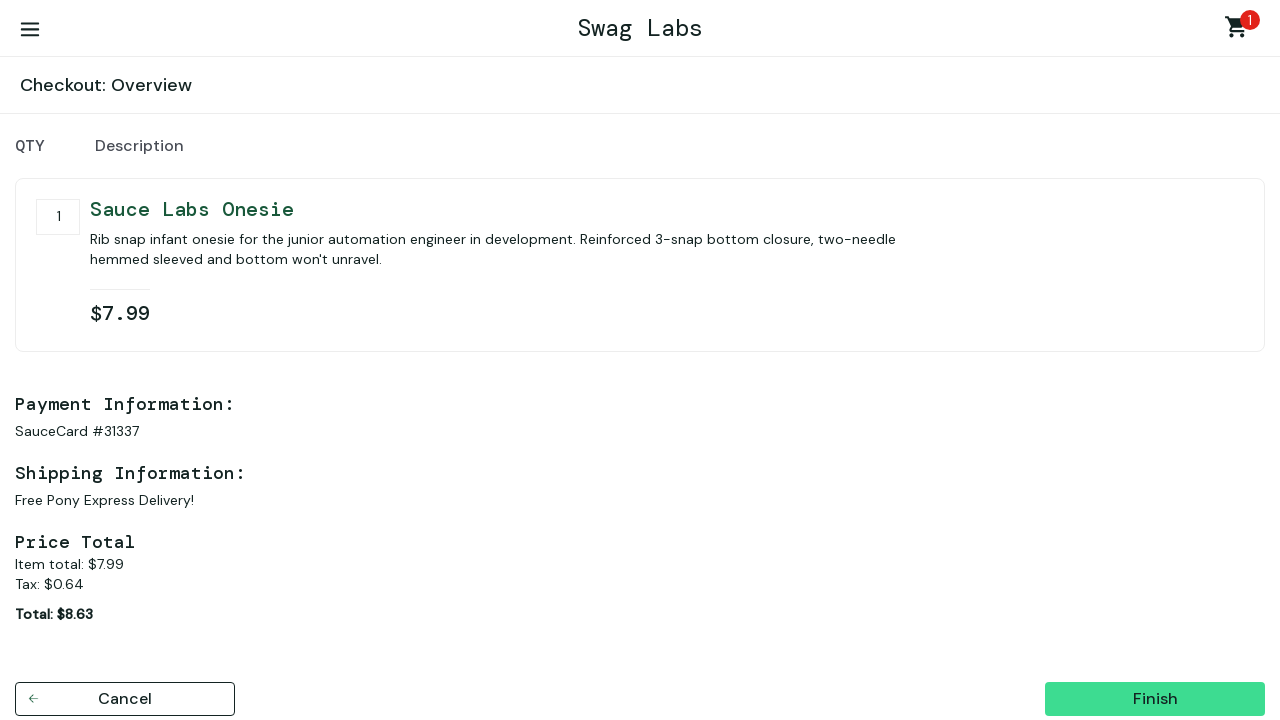

Clicked finish button to complete the purchase at (1155, 699) on button[data-test='finish']
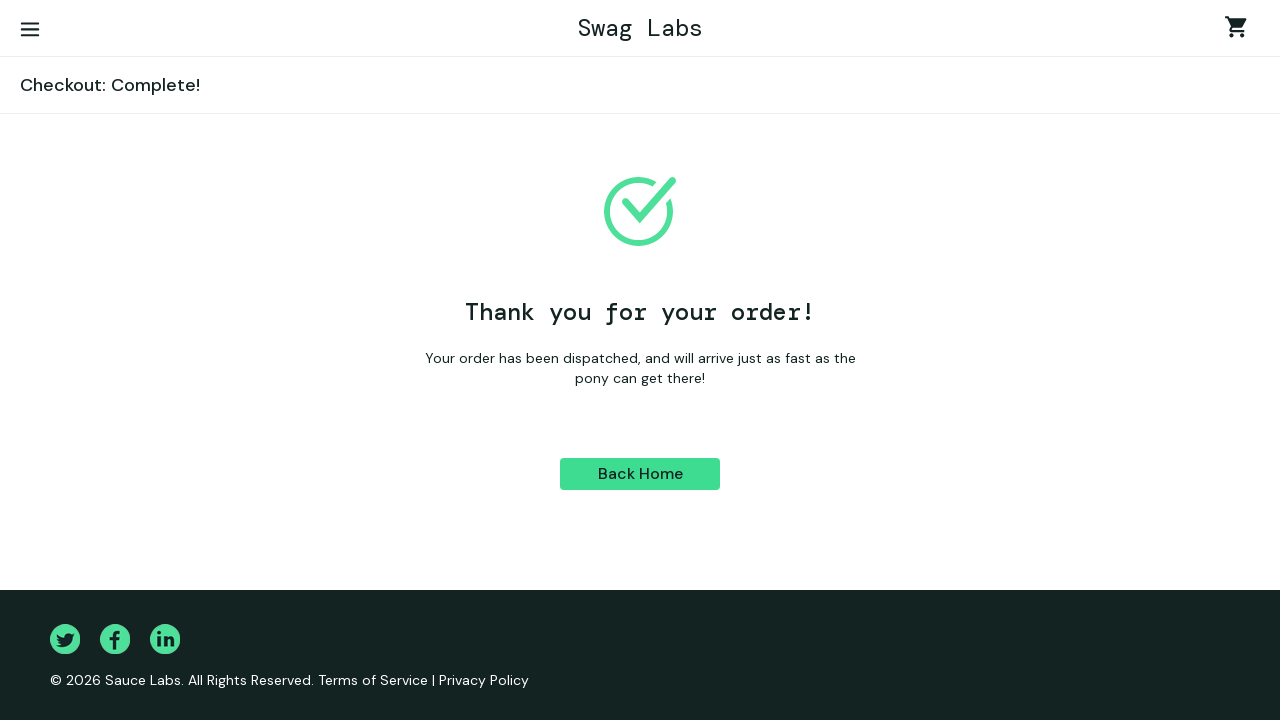

Order confirmation page loaded with success message 'Thank you for your order!'
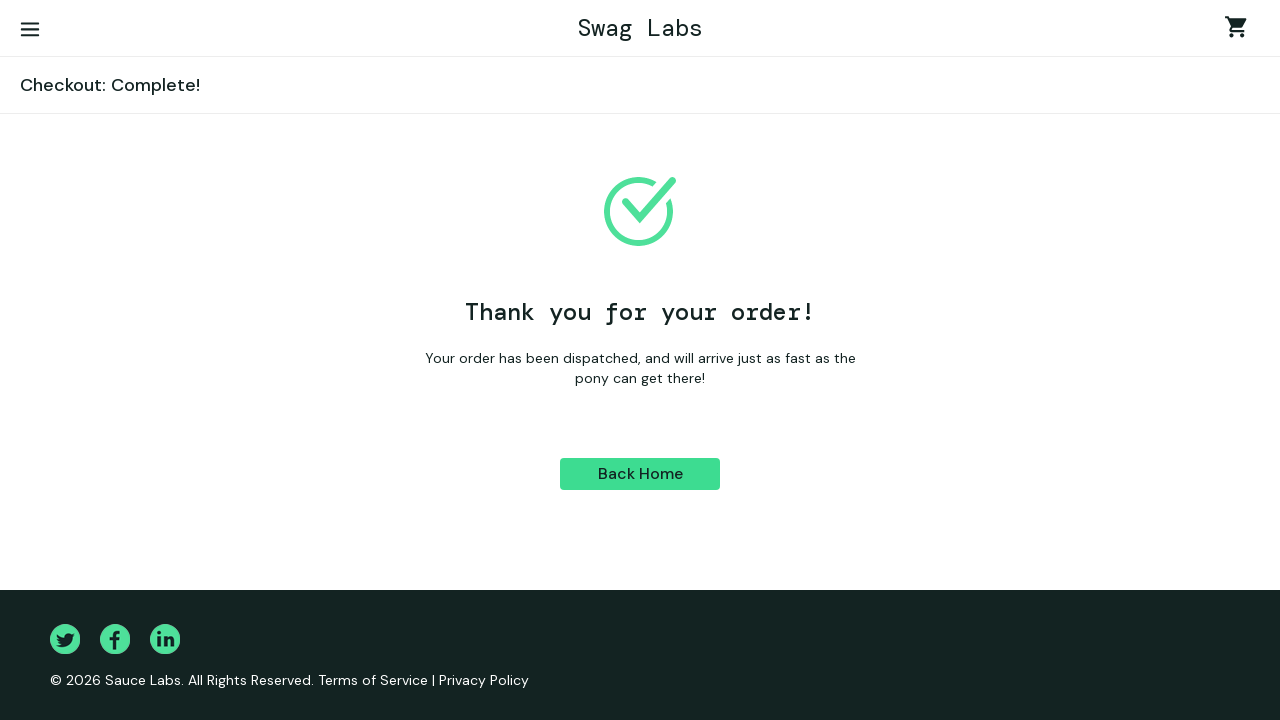

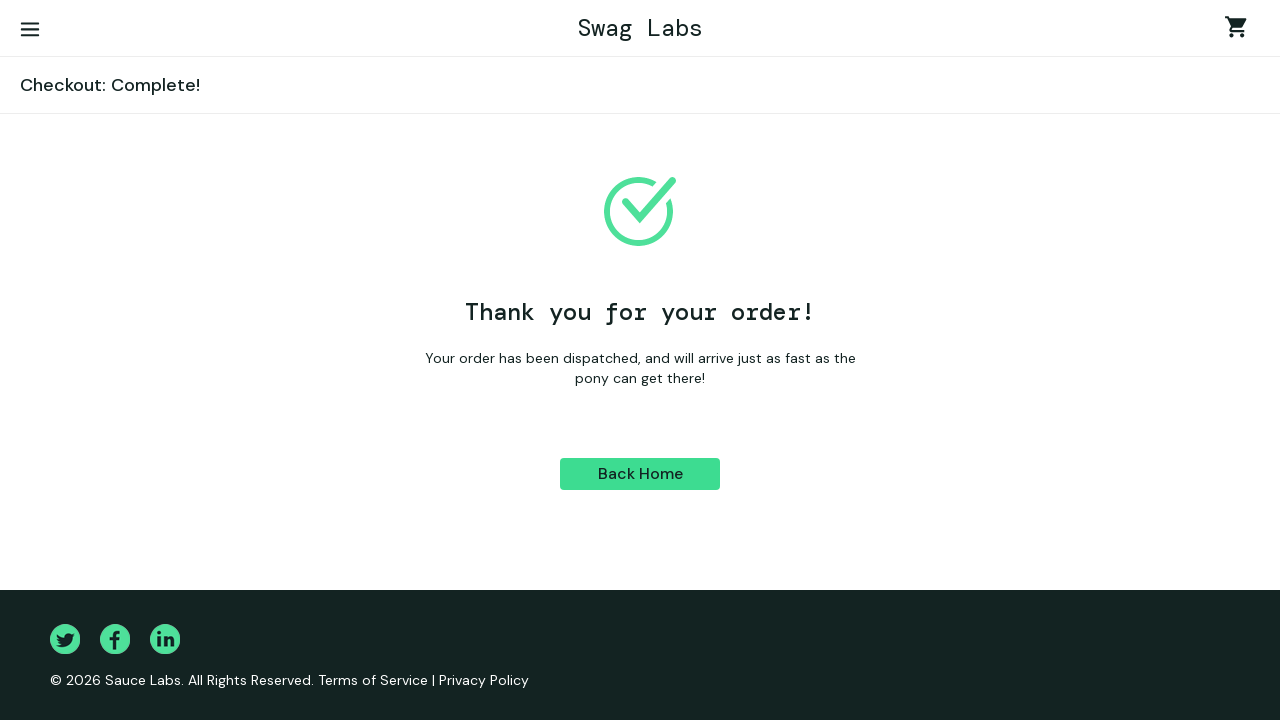